Tests a registration form by filling in first name, last name, and email fields, then submitting and verifying the success message

Starting URL: http://suninjuly.github.io/registration1.html

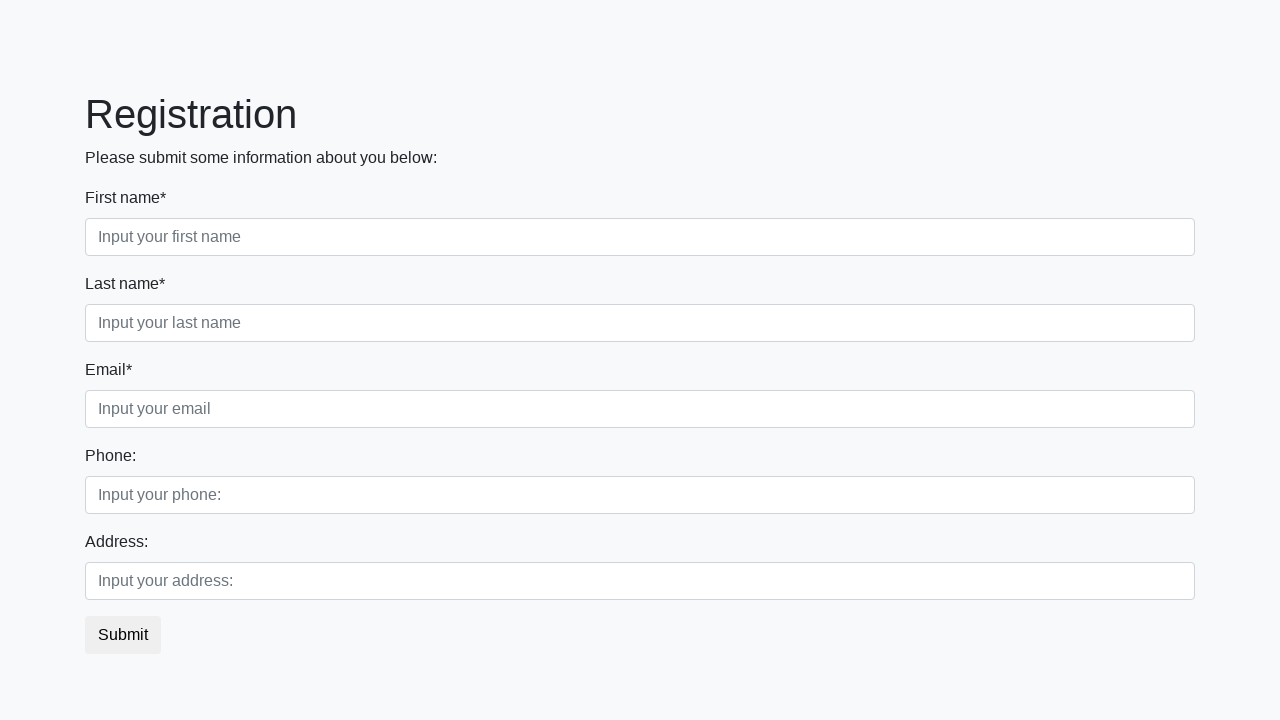

Filled first name field with 'Borov' on .form-group:nth-child(1) > .form-control.first
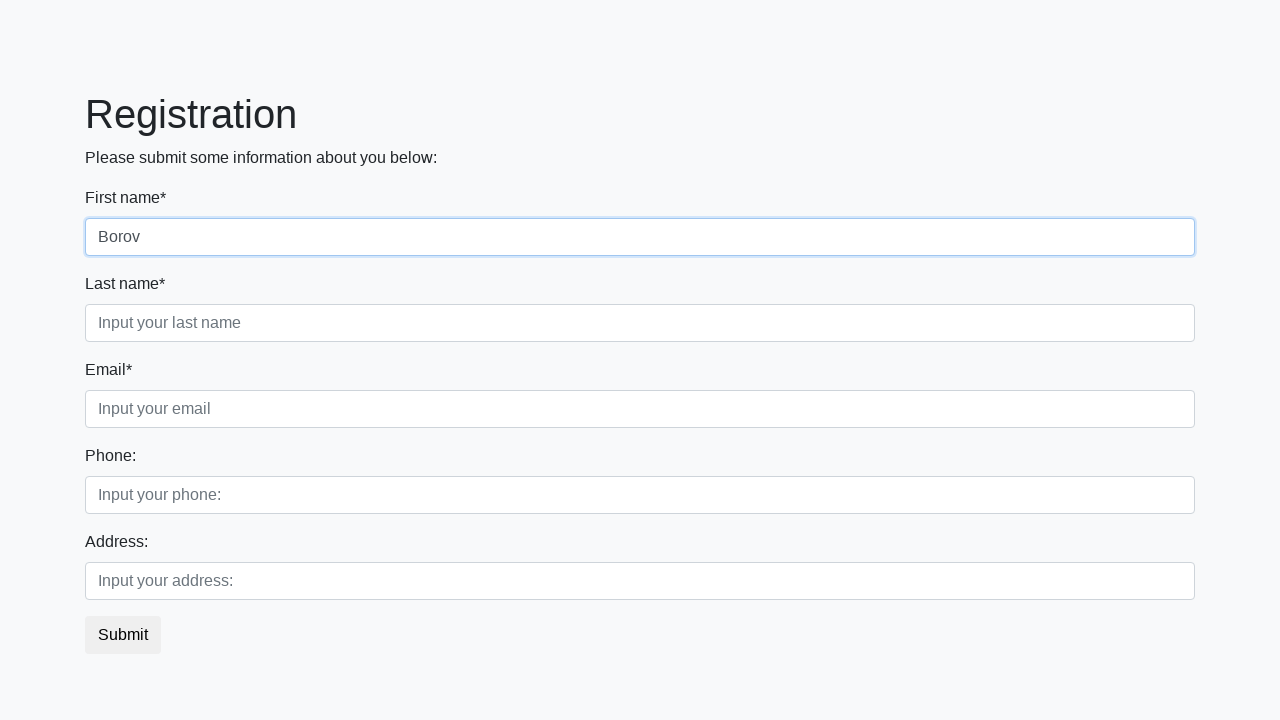

Filled last name field with 'Borovskyi' on .form-group:nth-child(2) > .form-control.second
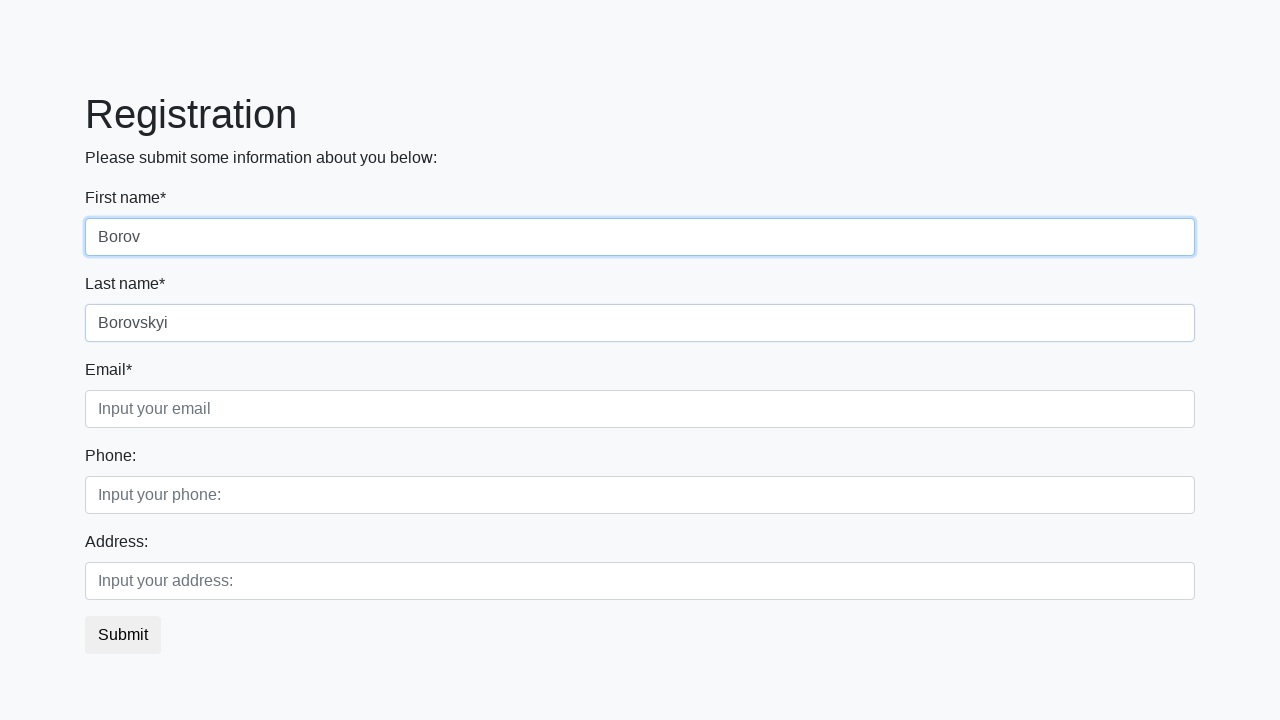

Filled email field with 'Borov@mail' on .form-group:nth-child(3) > .form-control.third
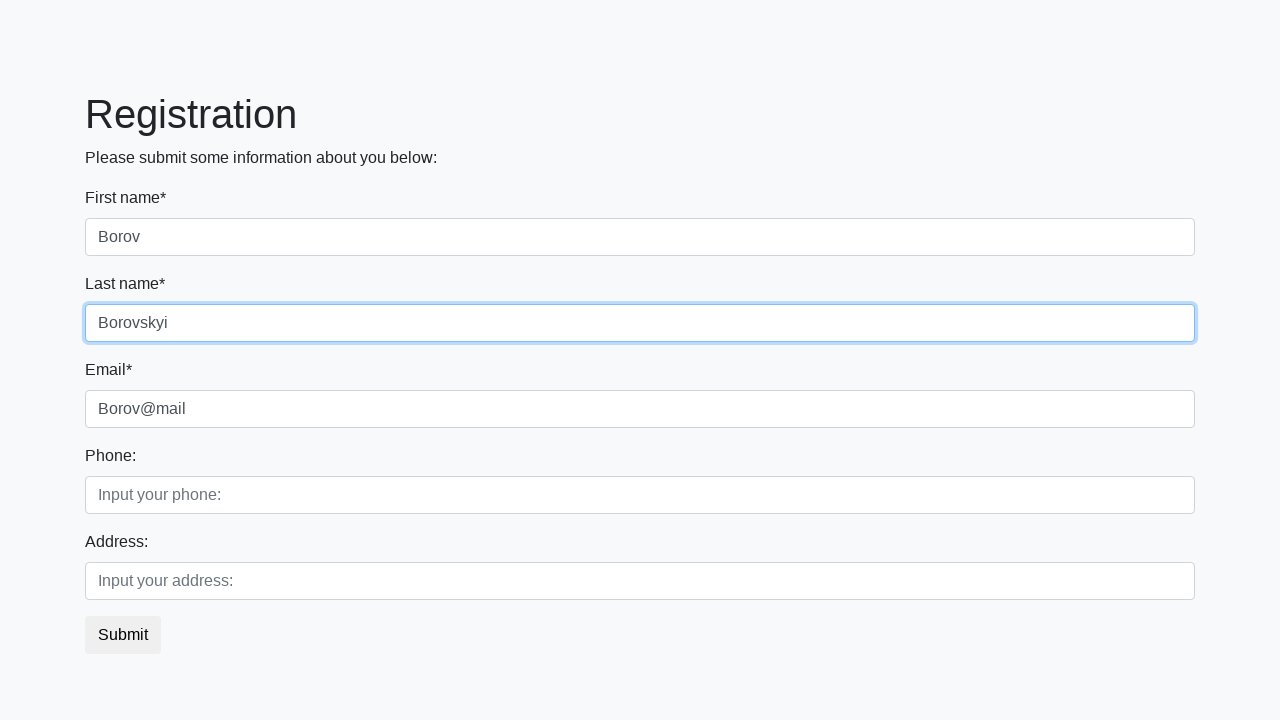

Clicked submit button to register at (123, 635) on button.btn
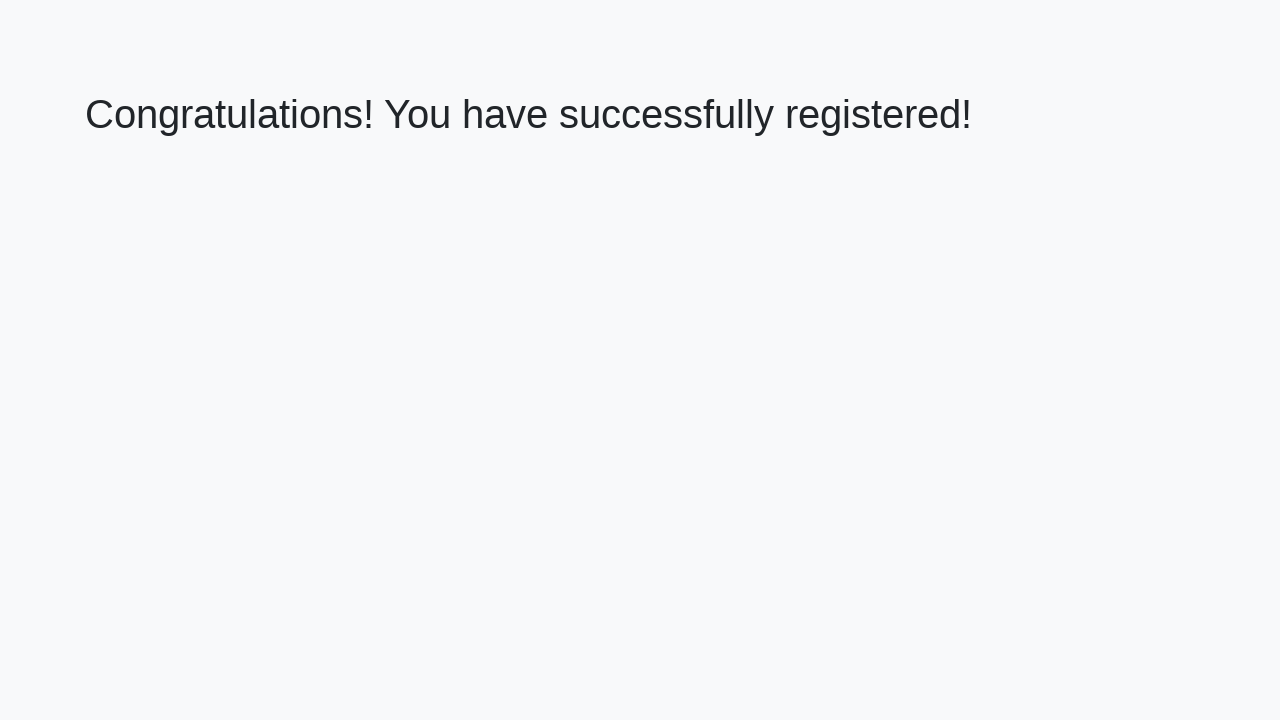

Success message element loaded
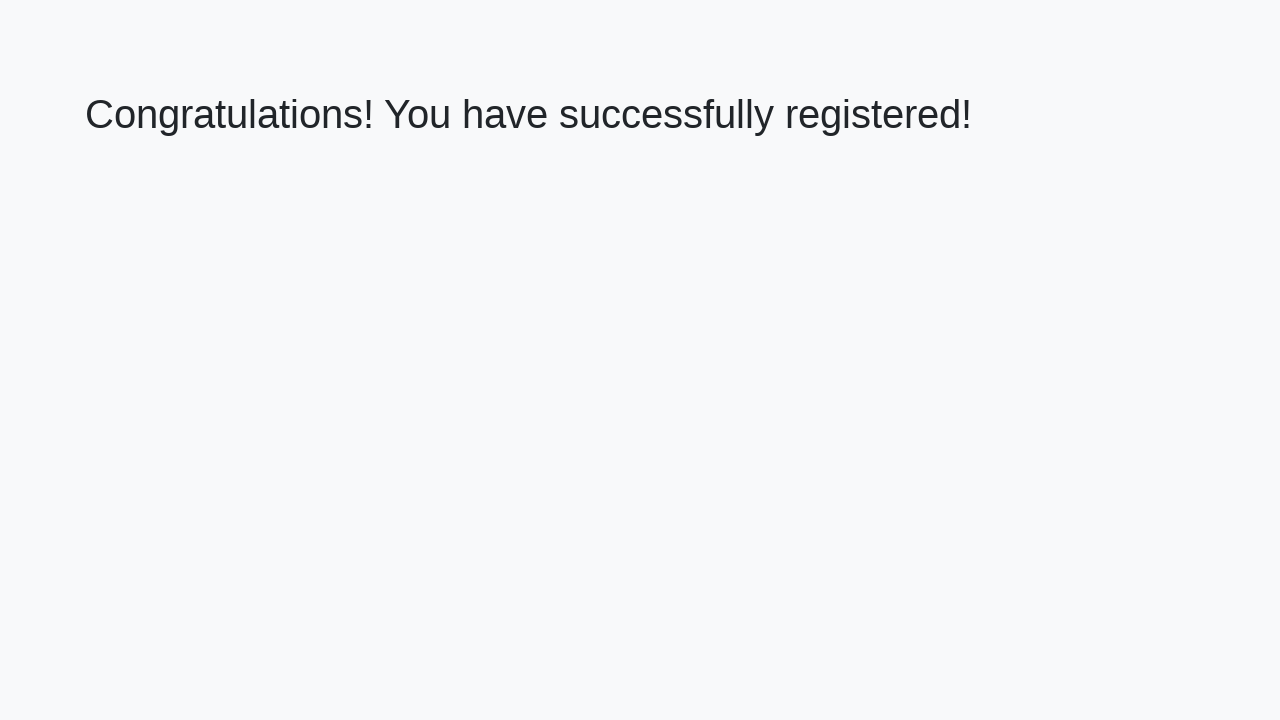

Retrieved success message text
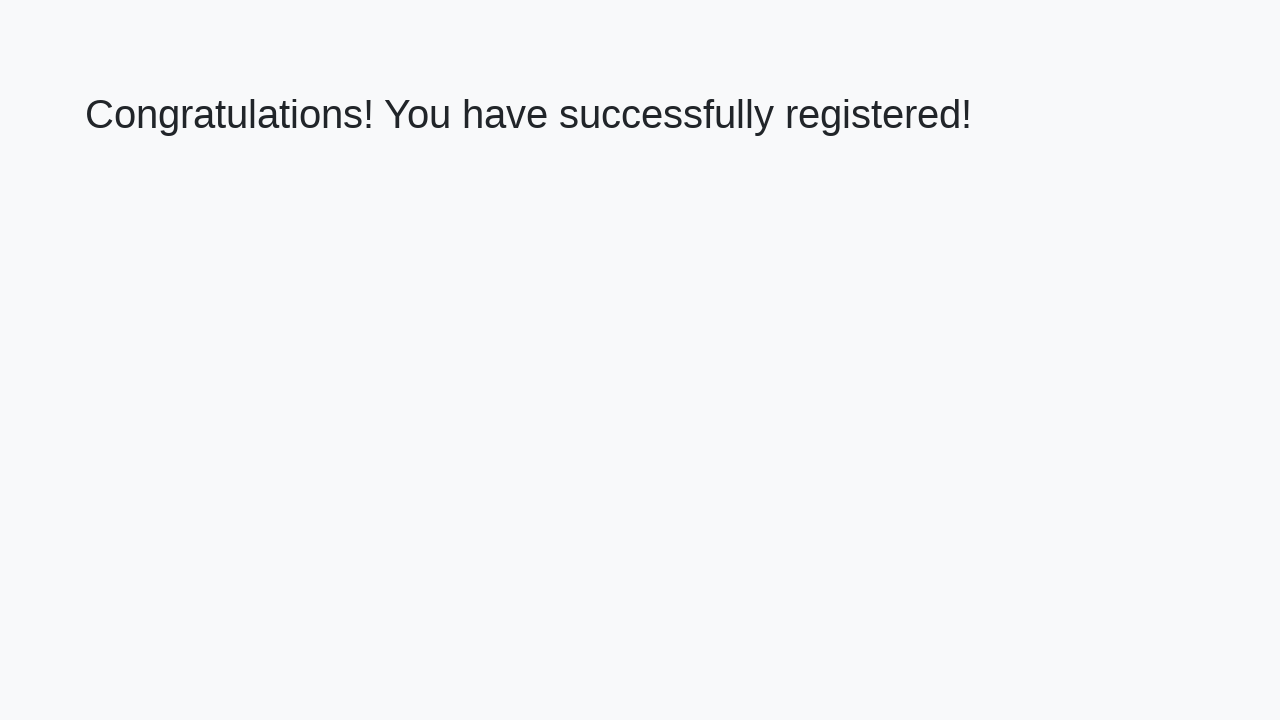

Verified success message matches expected text
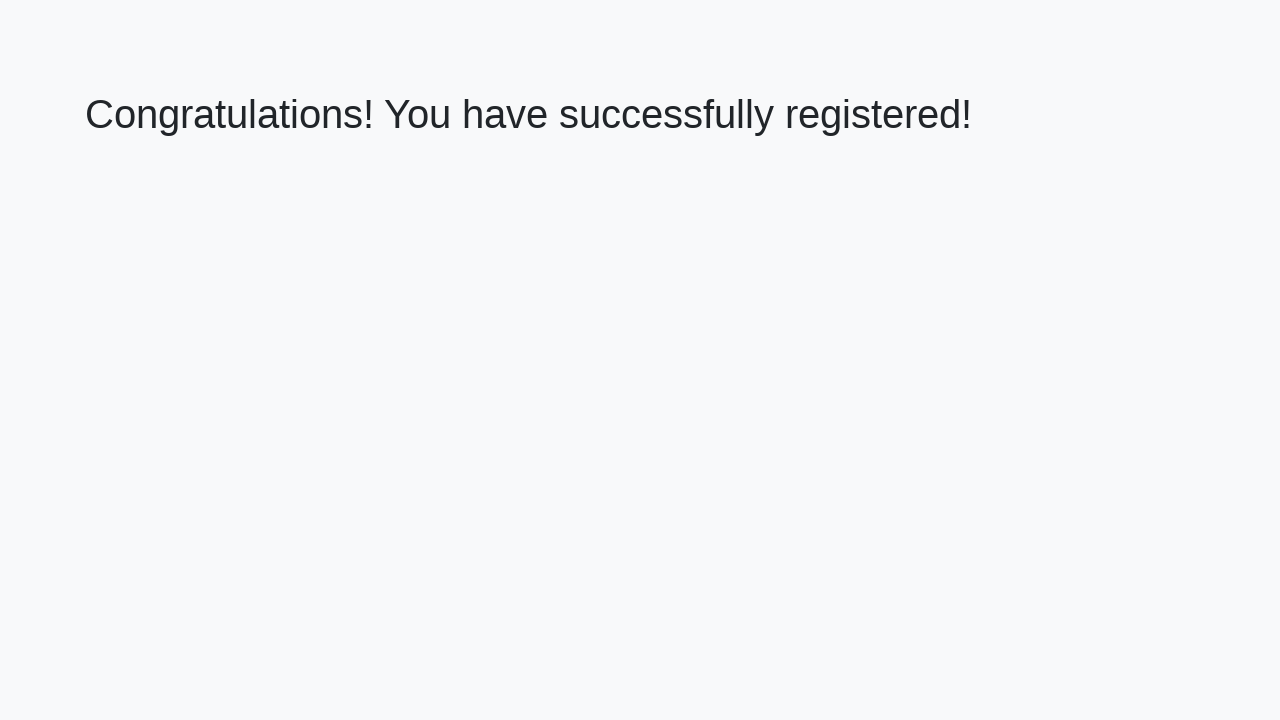

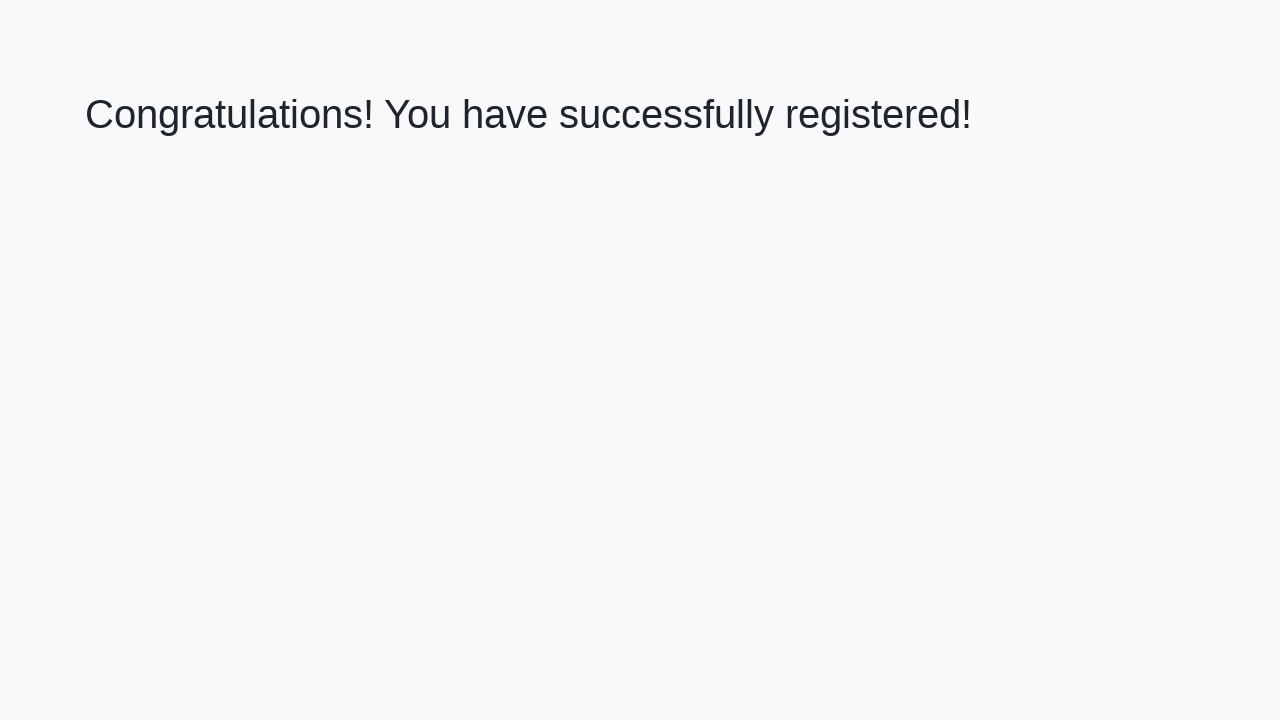